Tests form submission functionality by filling in a text box form with name, email, and address fields, then submitting it

Starting URL: https://demoqa.com/text-box

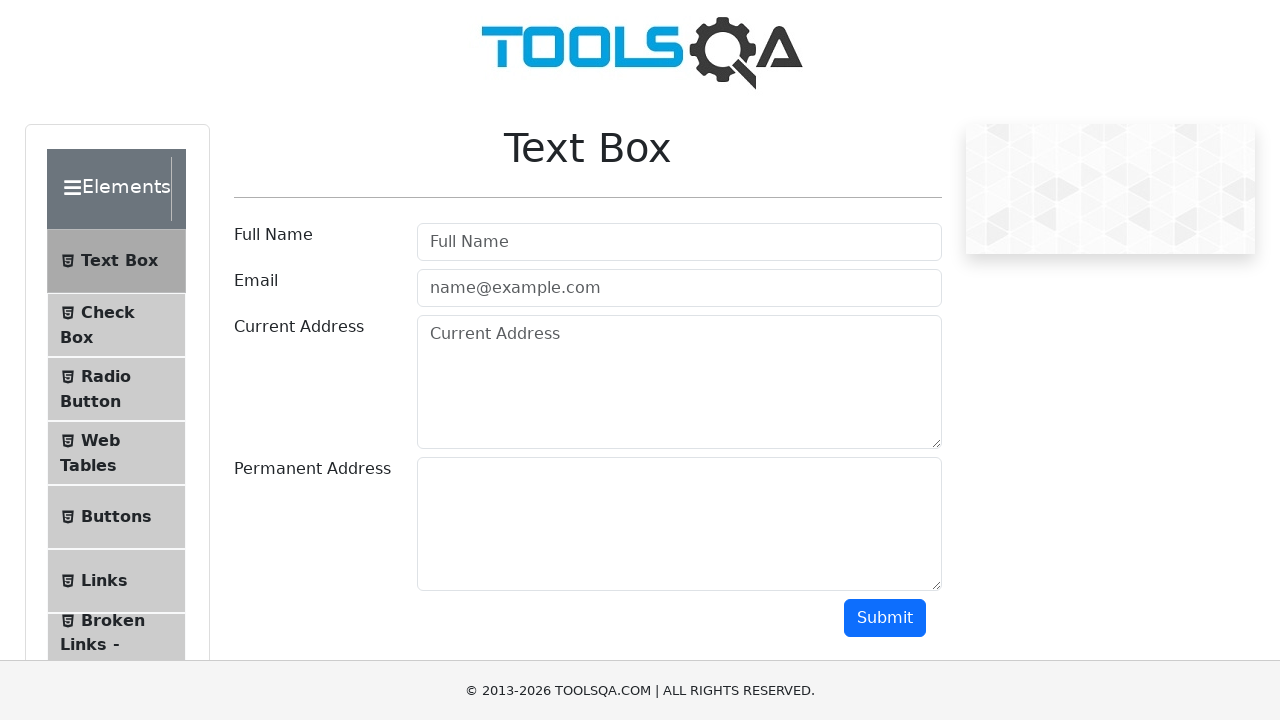

Filled name field with 'David Sarzosa' on #userName
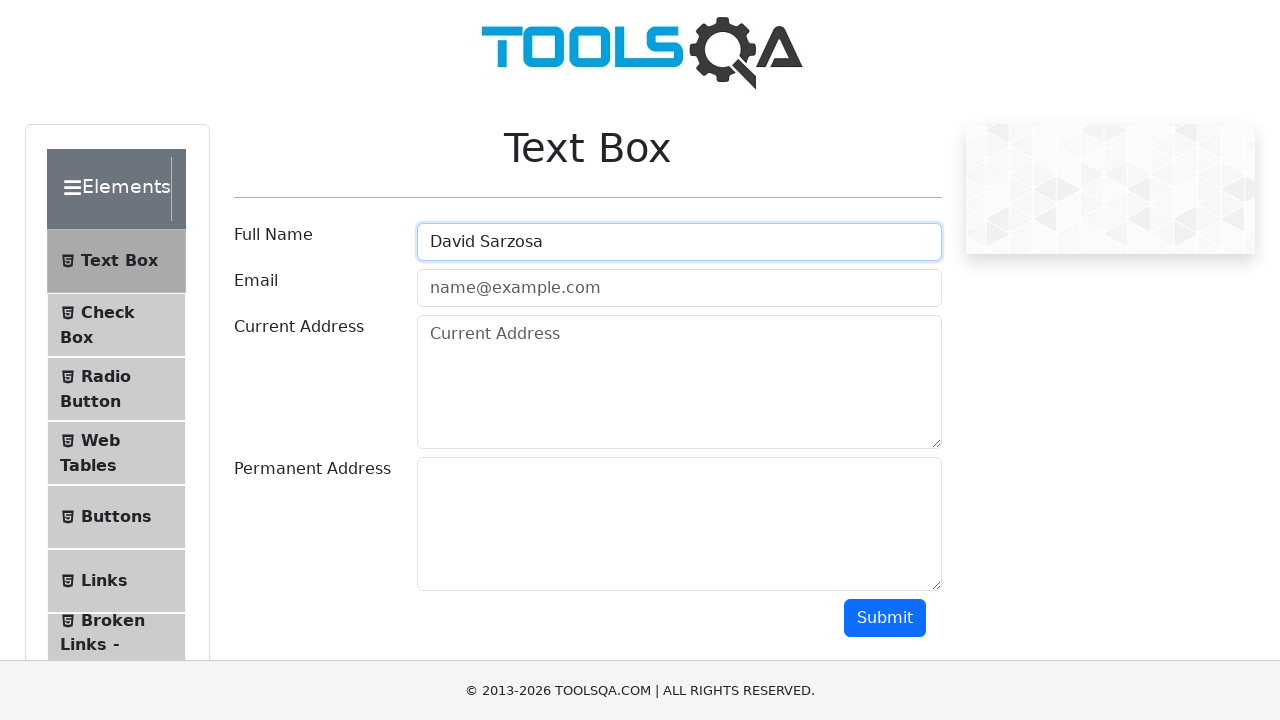

Filled email field with 'daalejandrosm@gmail.com' on input[type='email']
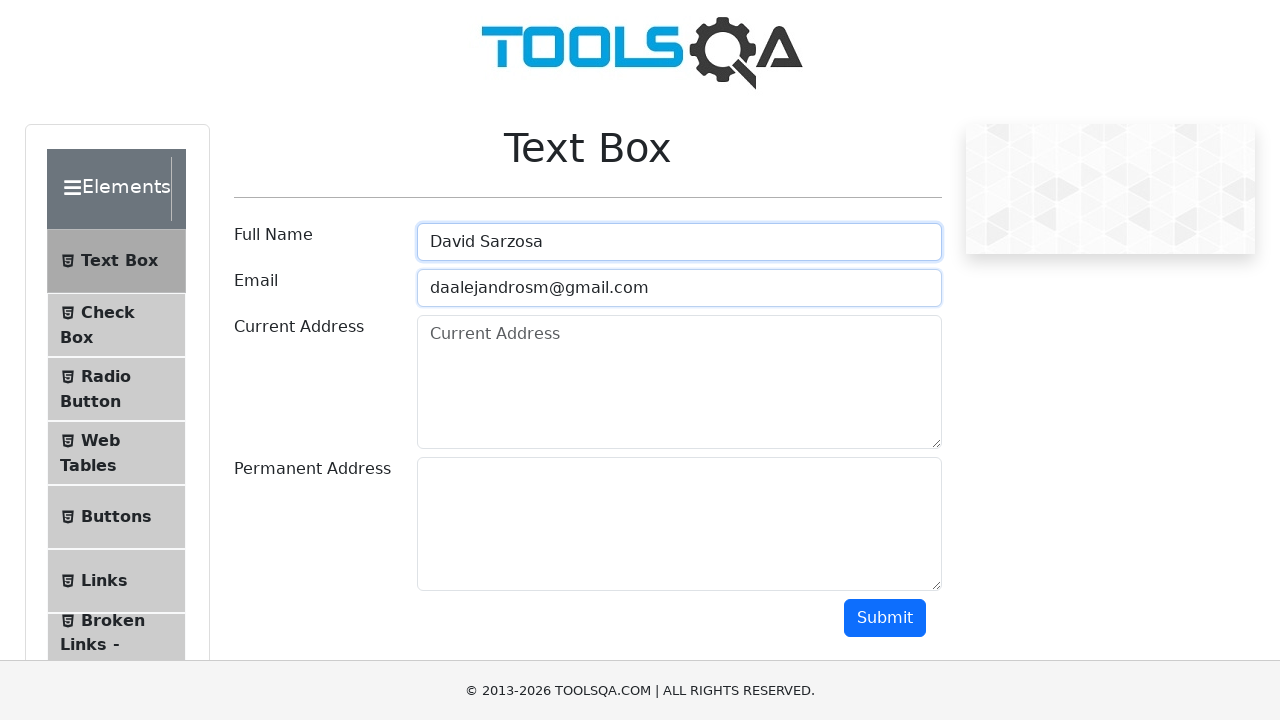

Filled permanent address field with 'Permanent Address: Puembo Ecuador' on #permanentAddress
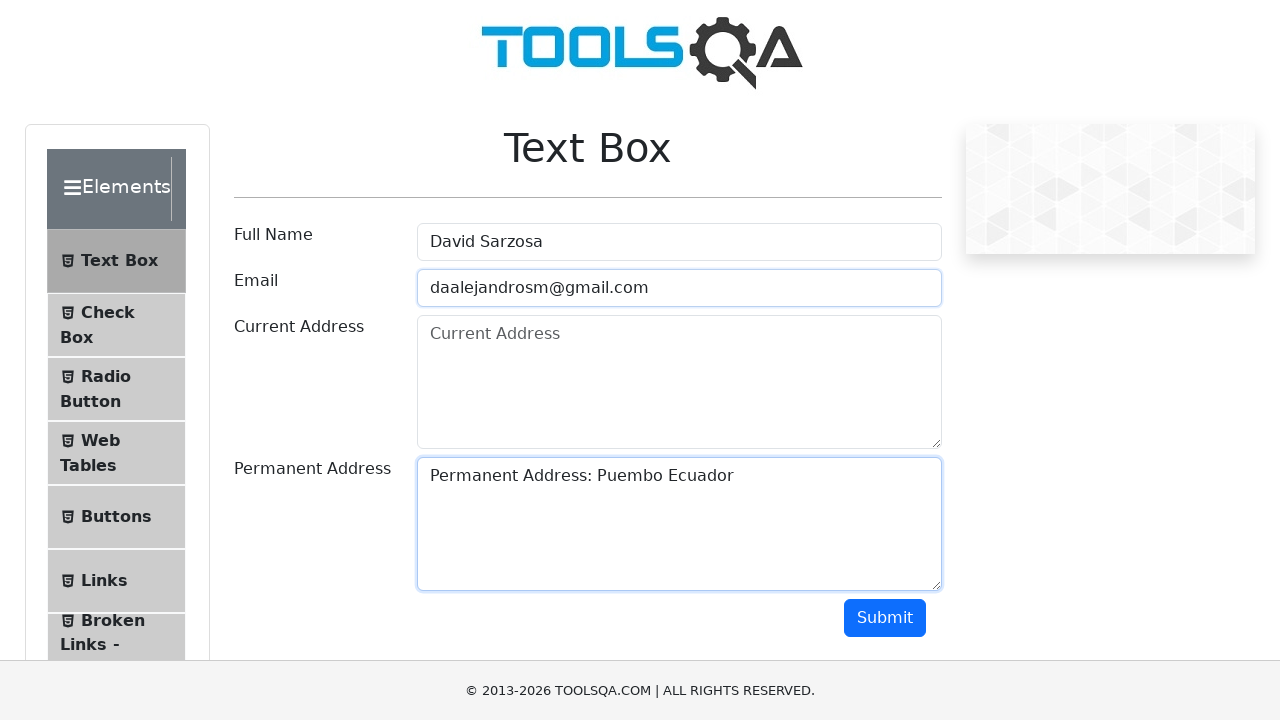

Filled current address field with 'Current Address: Austin Texas' on textarea.form-control >> nth=1
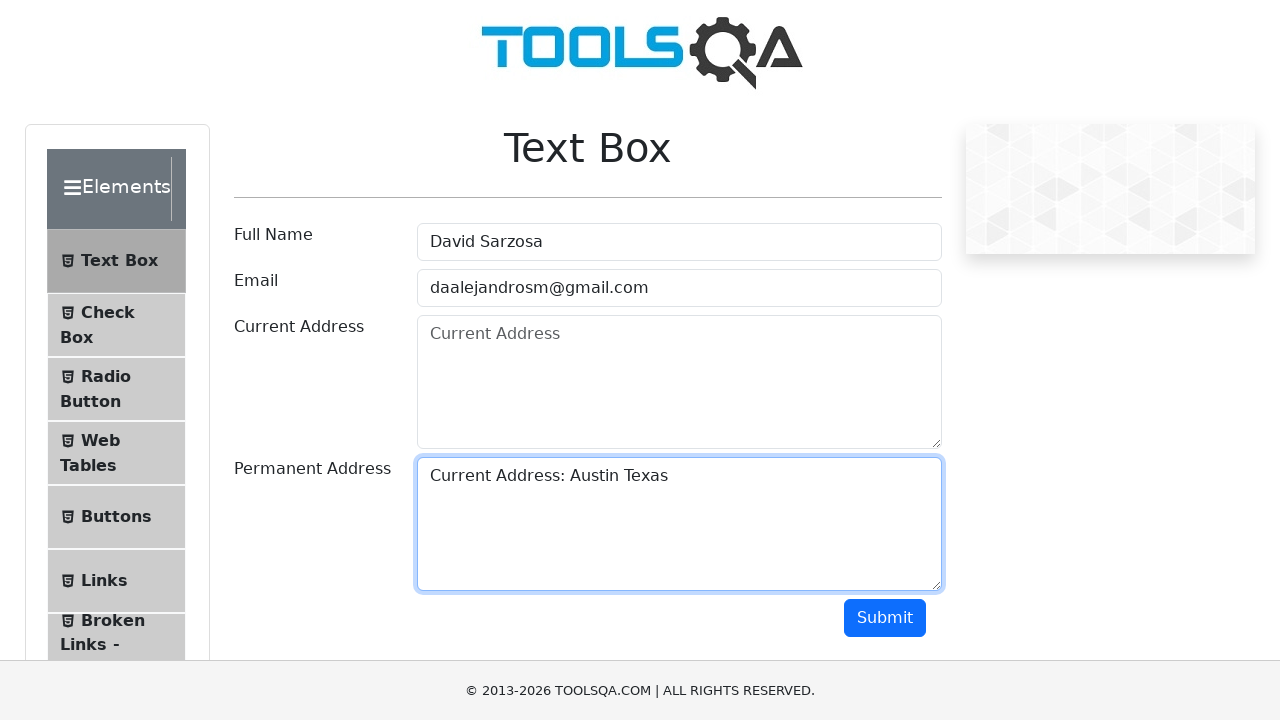

Clicked submit button to submit the form at (885, 618) on #submit
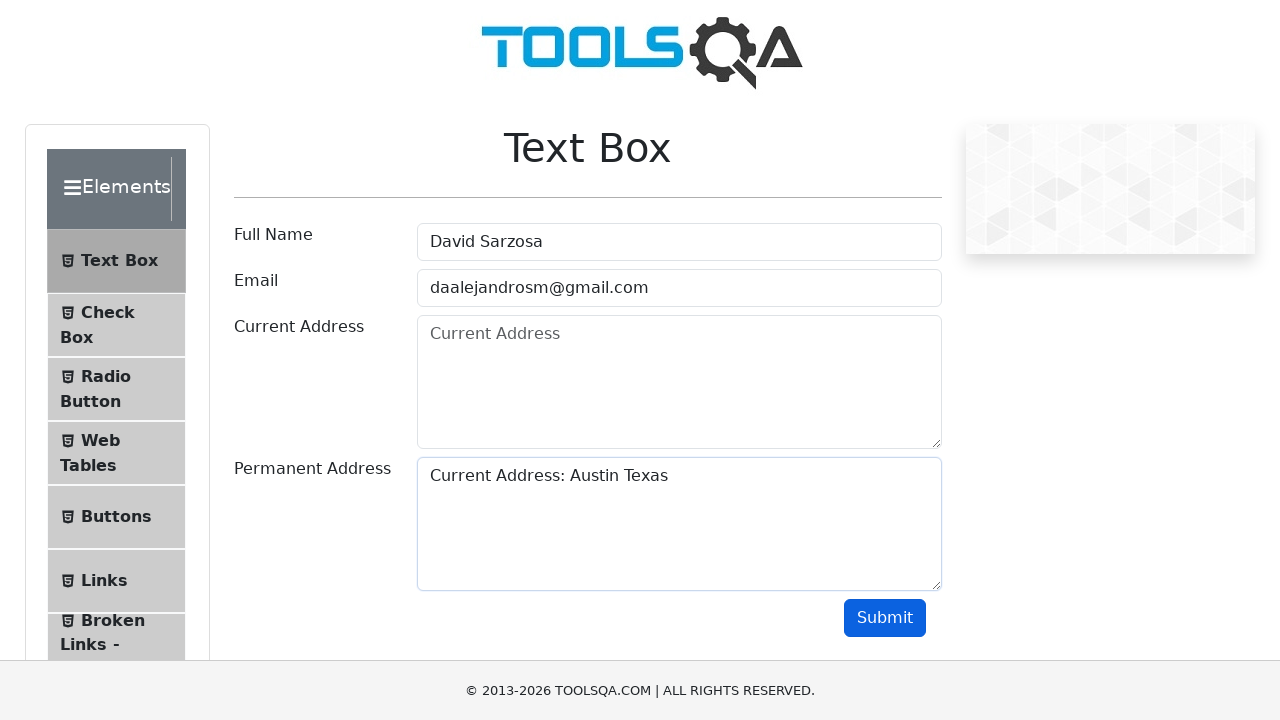

Waited 2 seconds for form submission to complete
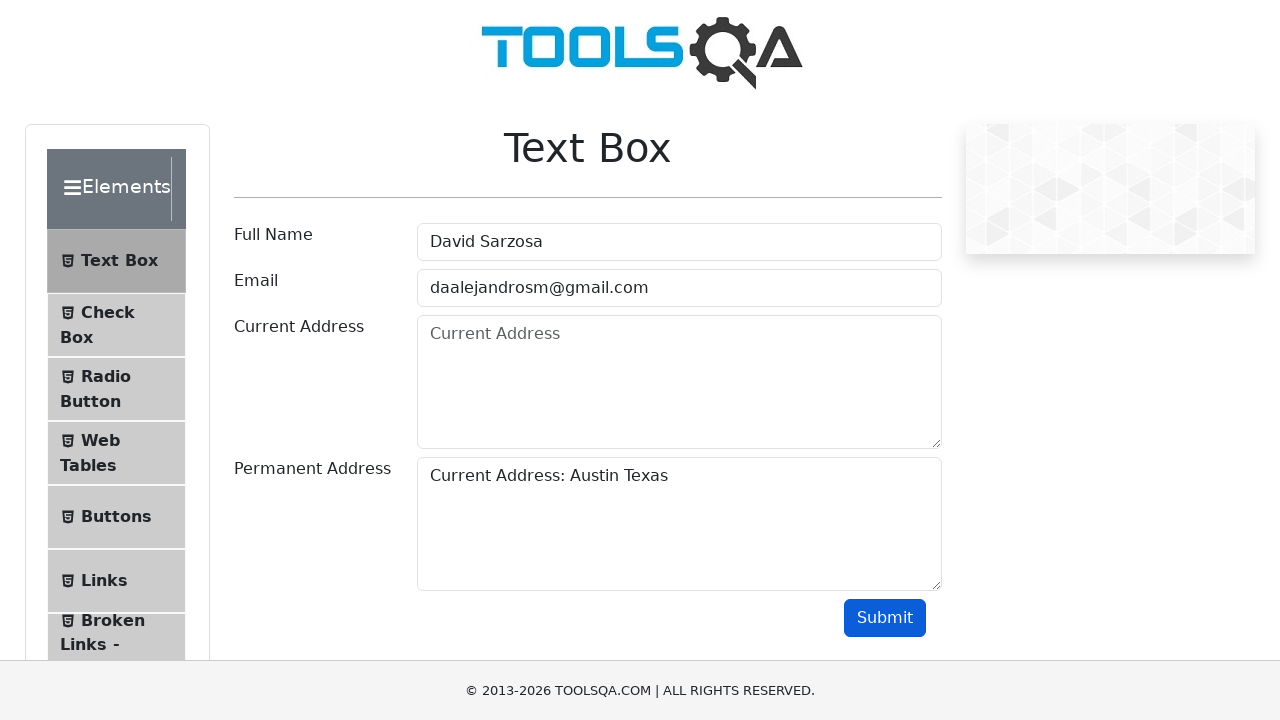

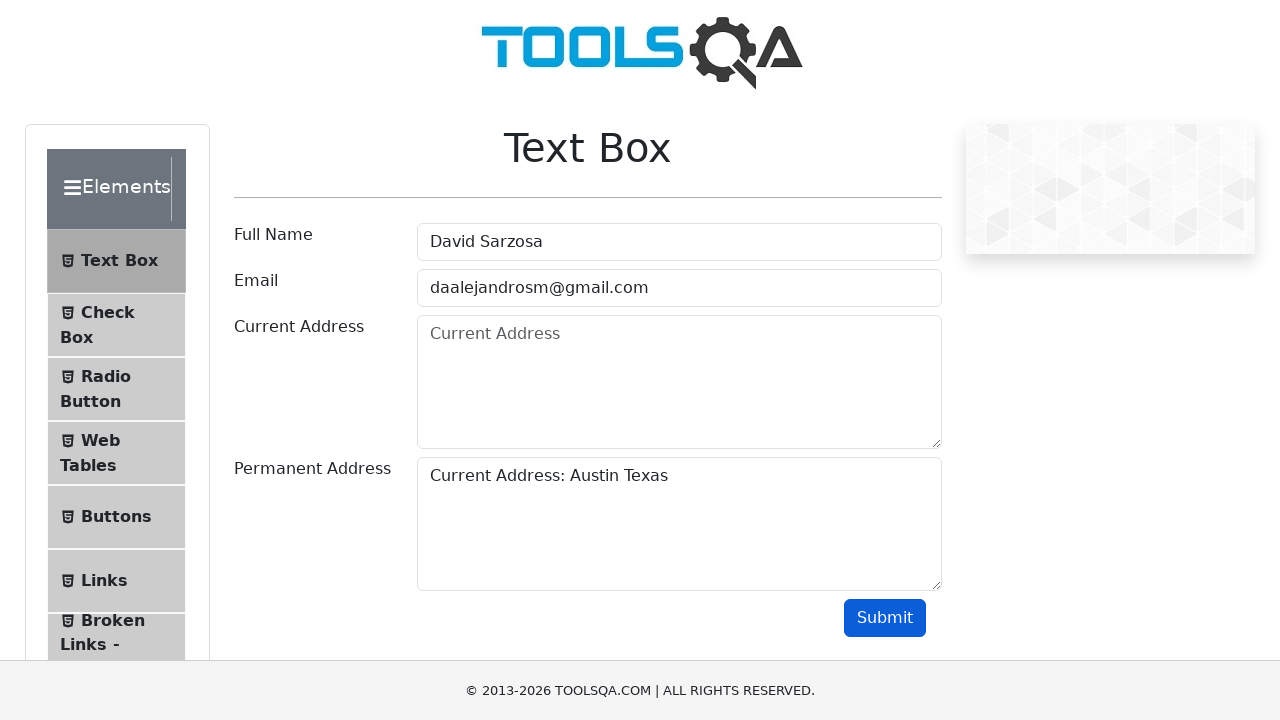